Tests dropdown selection functionality by selecting "Honda" from a car selection dropdown on a practice page

Starting URL: https://www.letskodeit.com/practice

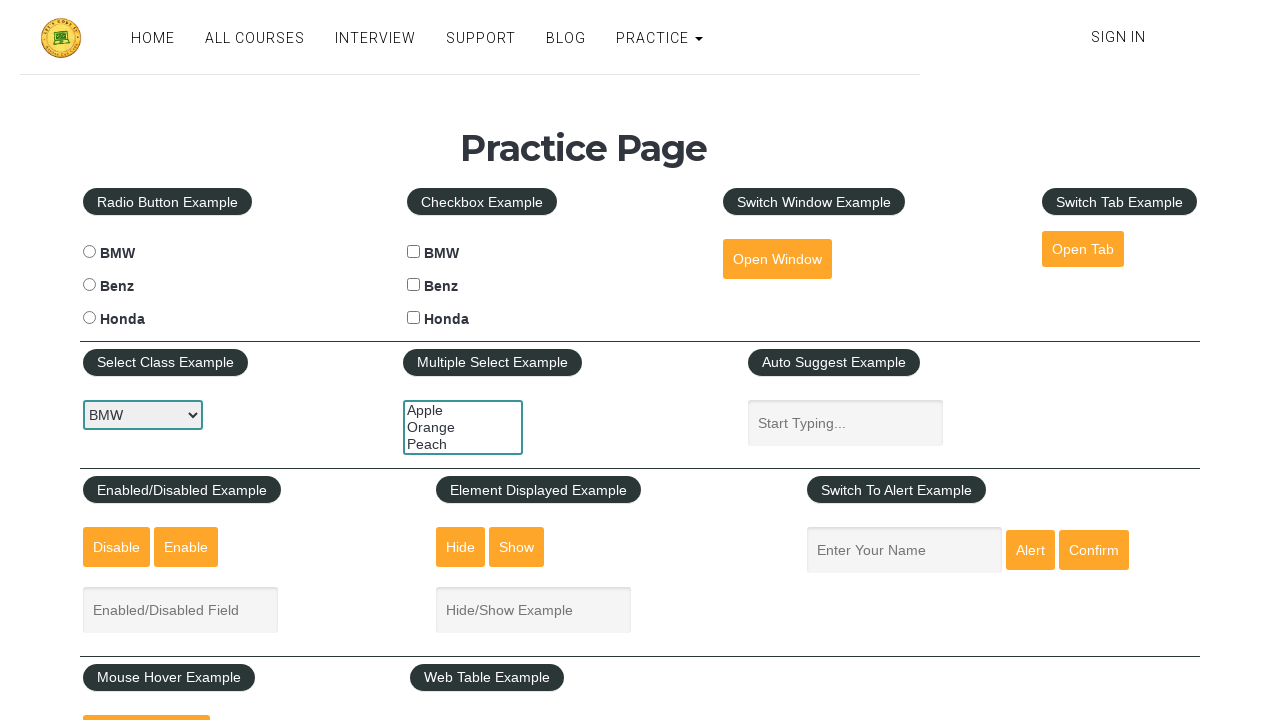

Selected 'Honda' from the car selection dropdown on #carselect
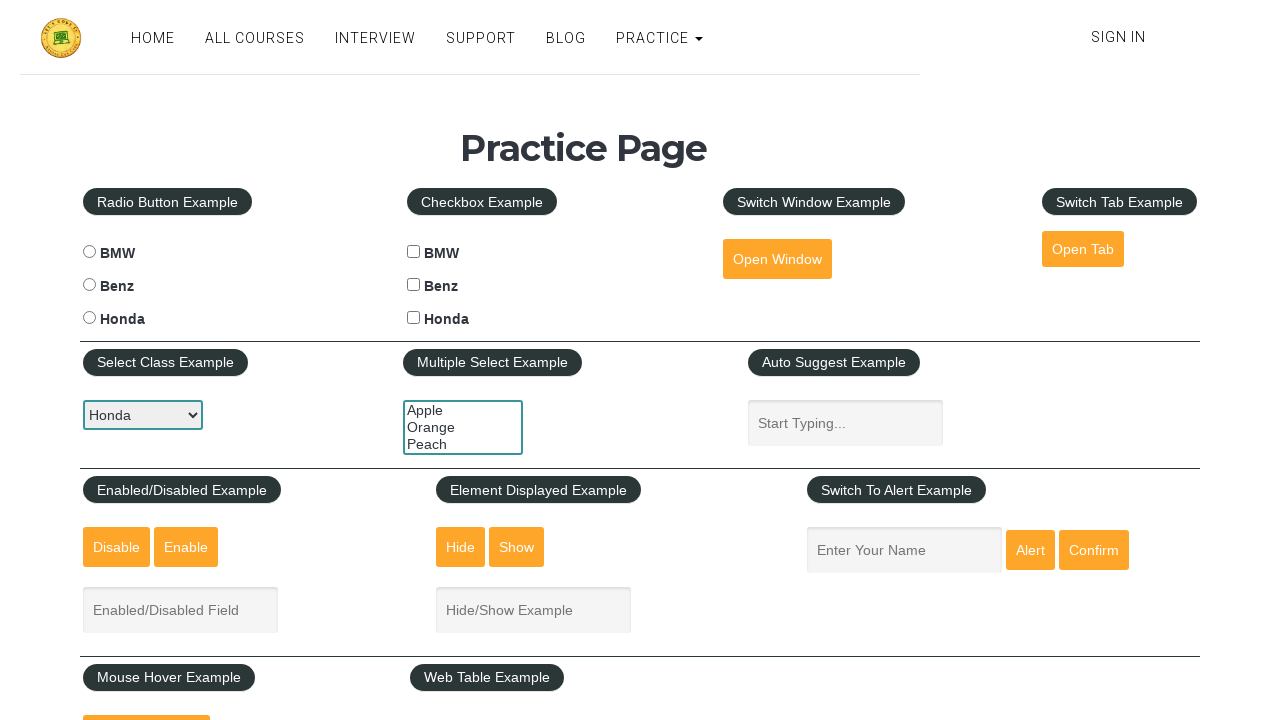

Waited 1000ms for selection to be registered
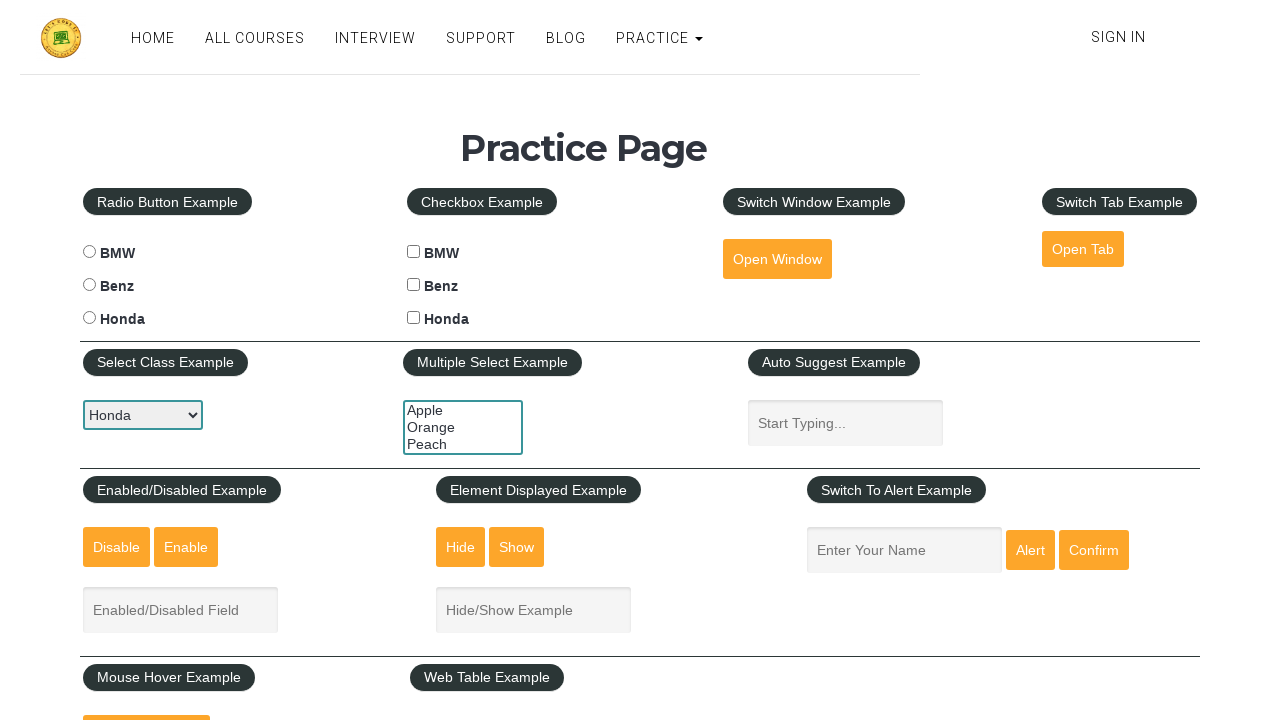

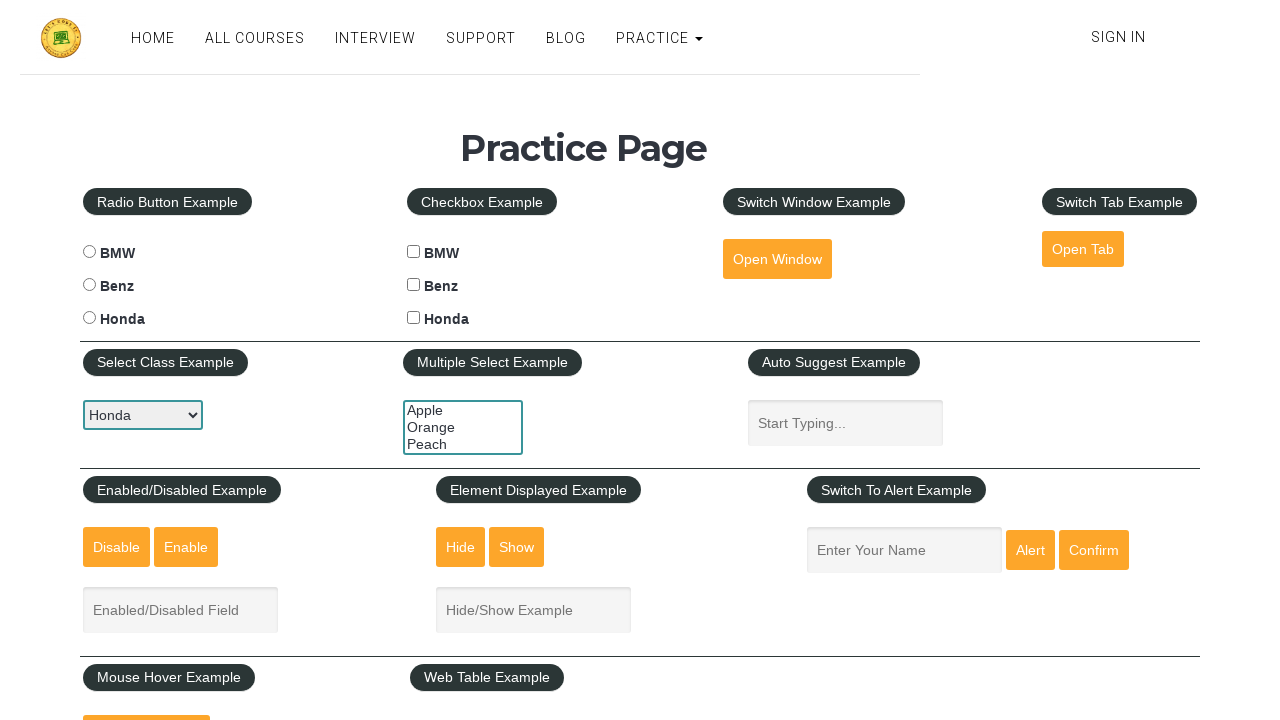